Navigates to a Douban movie comments page and tests pagination by clicking the next page button and navigating through multiple pages of comments.

Starting URL: https://movie.douban.com/subject/26581837/comments?start=0&limit=20&sort=new_score&status=P

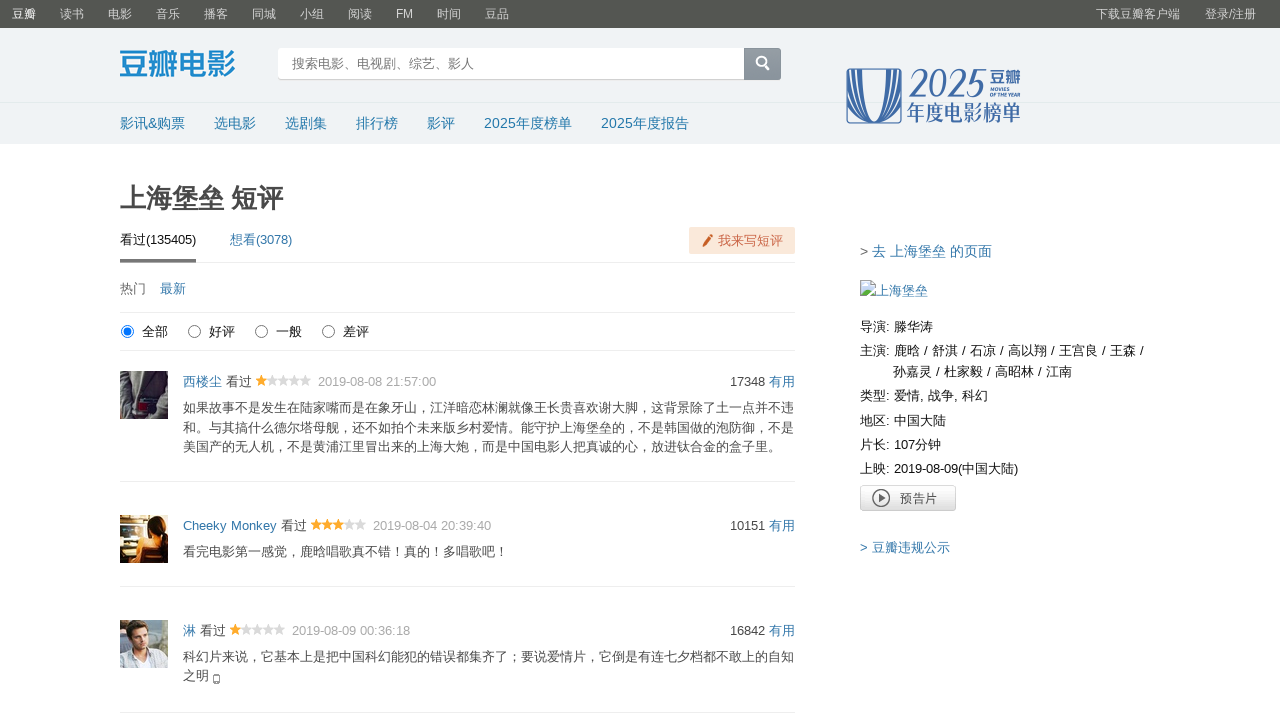

Waited for initial comments to load on Douban movie comments page
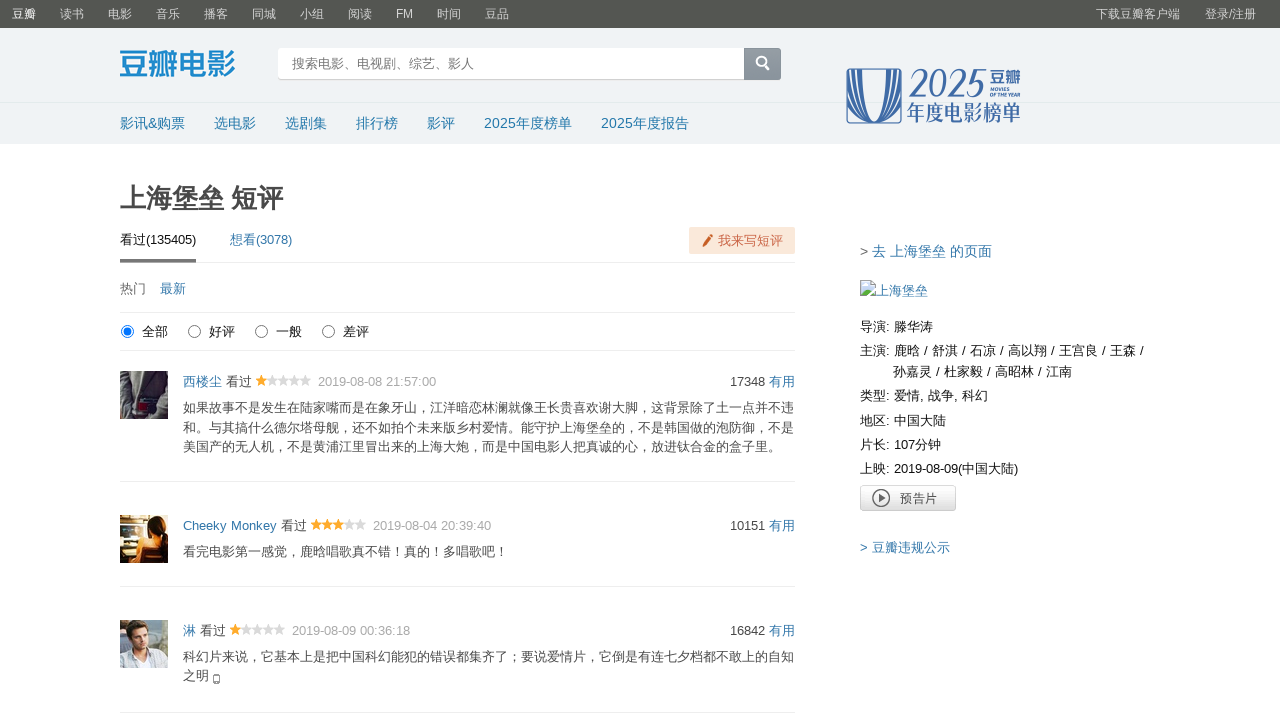

Next page button appeared in paginator
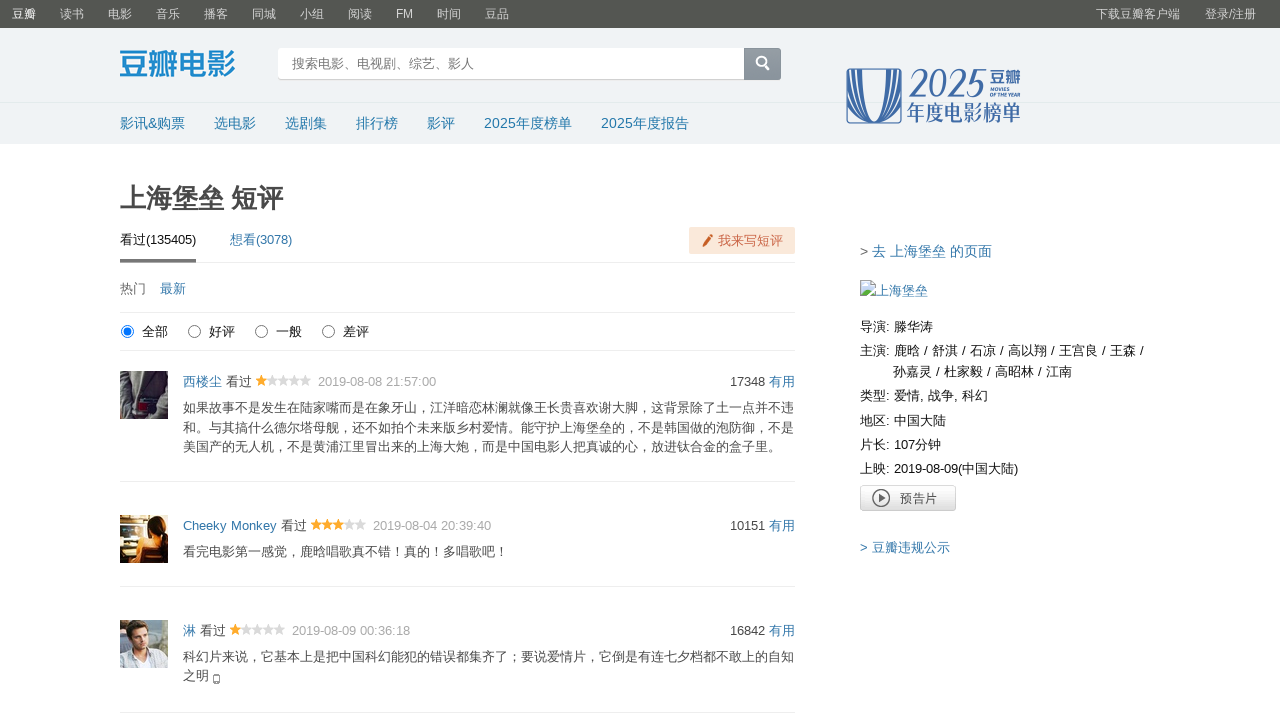

Clicked next page button to navigate to page 2 at (524, 585) on #paginator > a.next
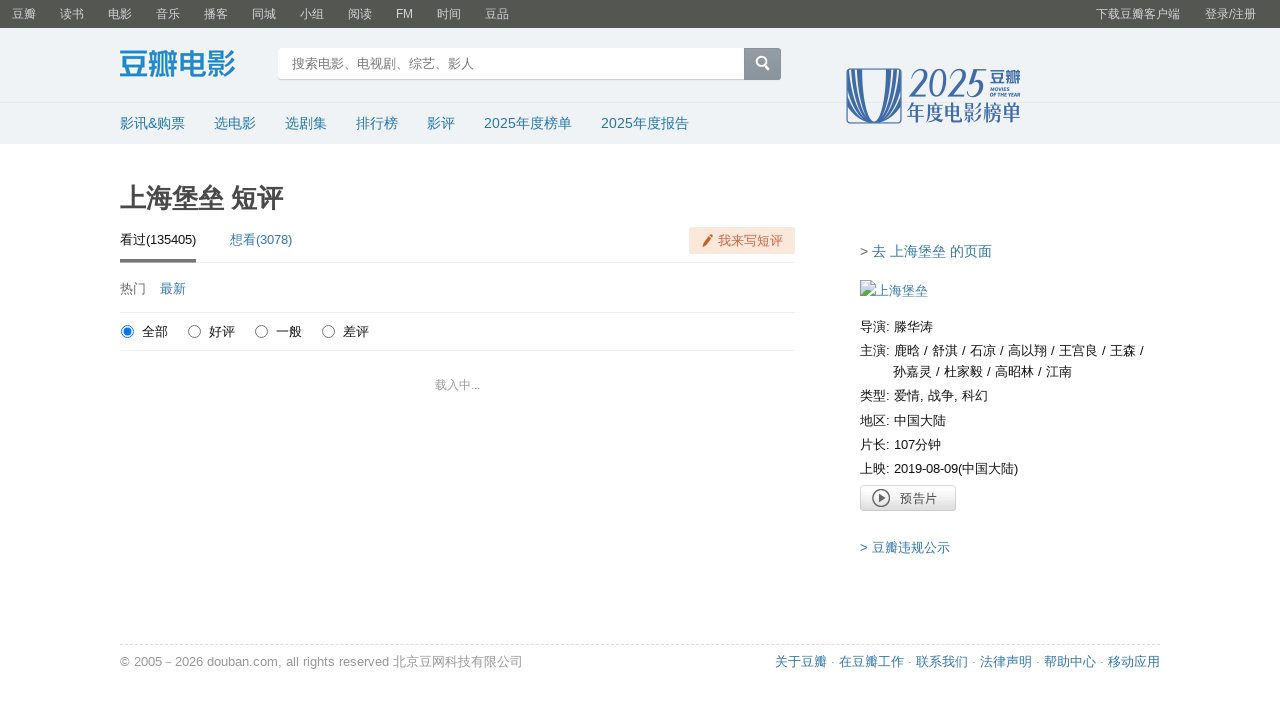

Waited for new comments to load after pagination
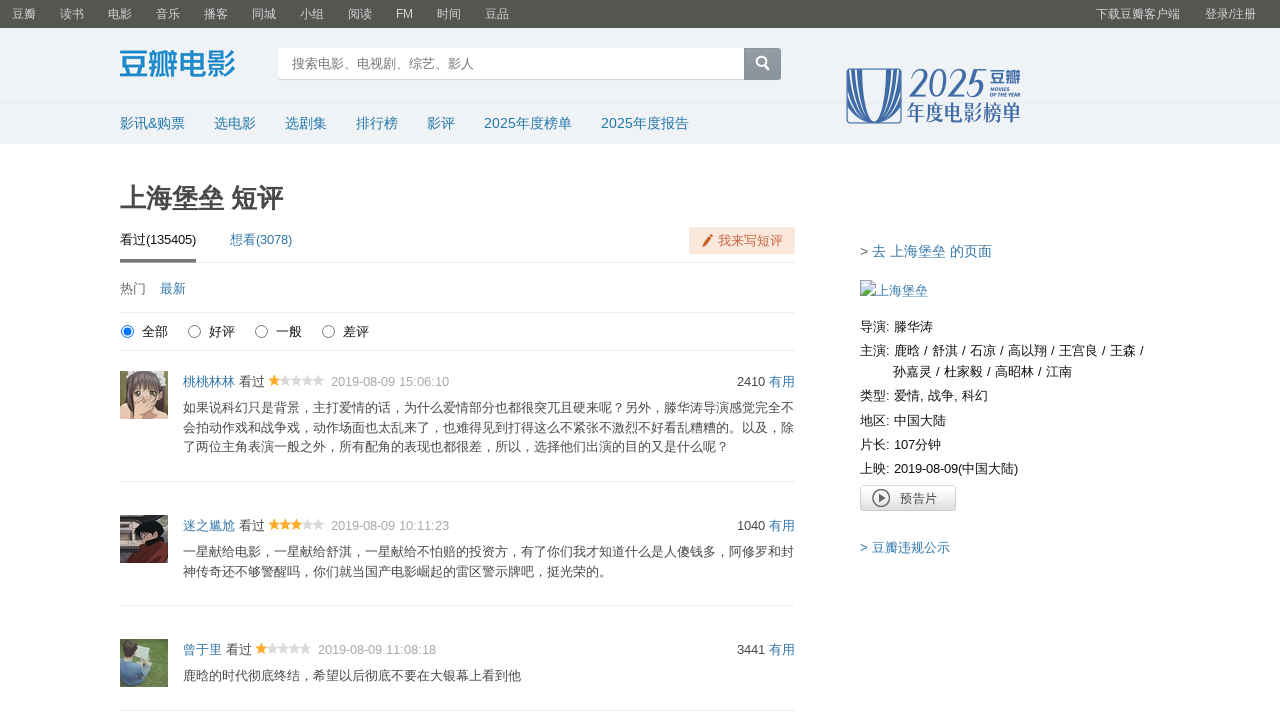

Navigated directly to page 2 of comments using URL
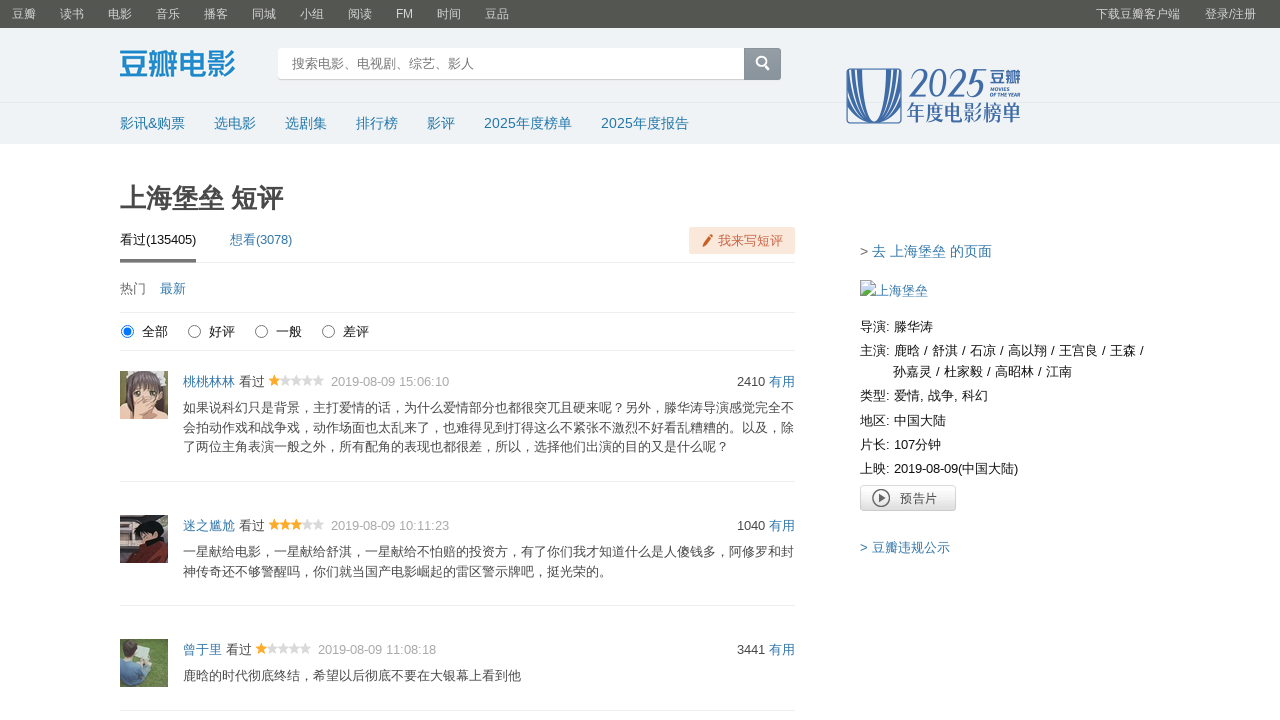

Waited for comments to load on page 2
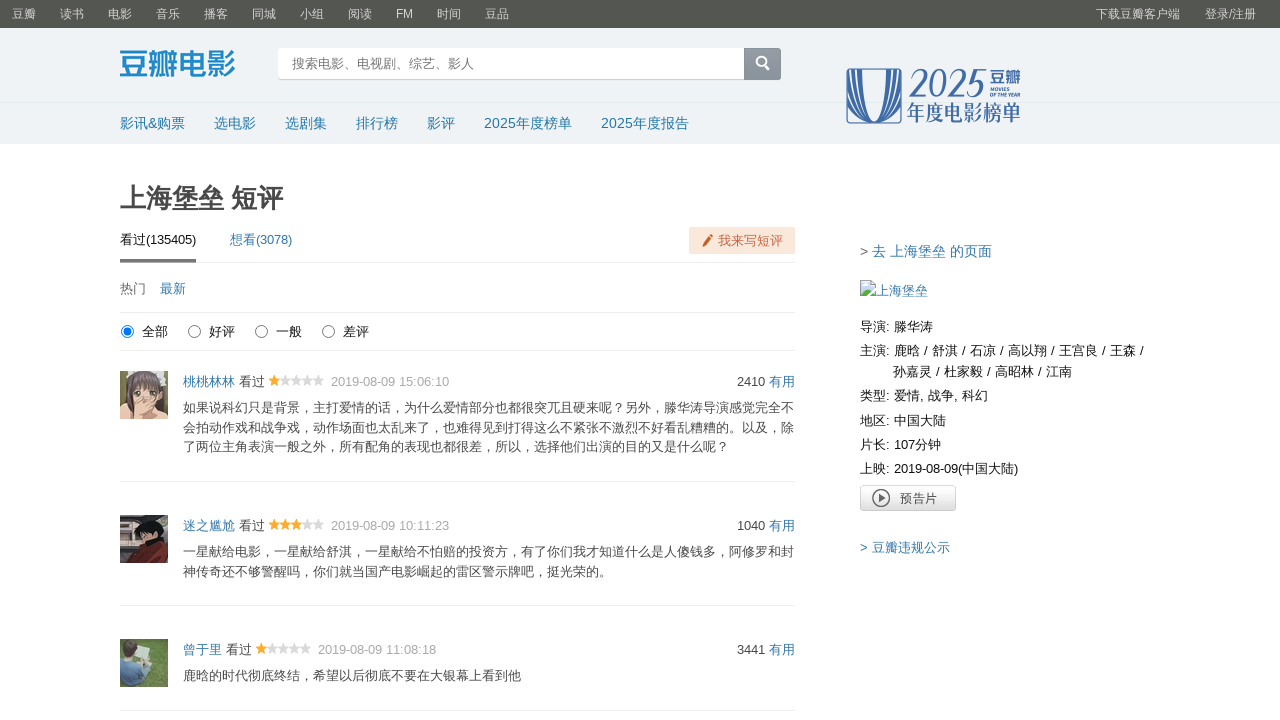

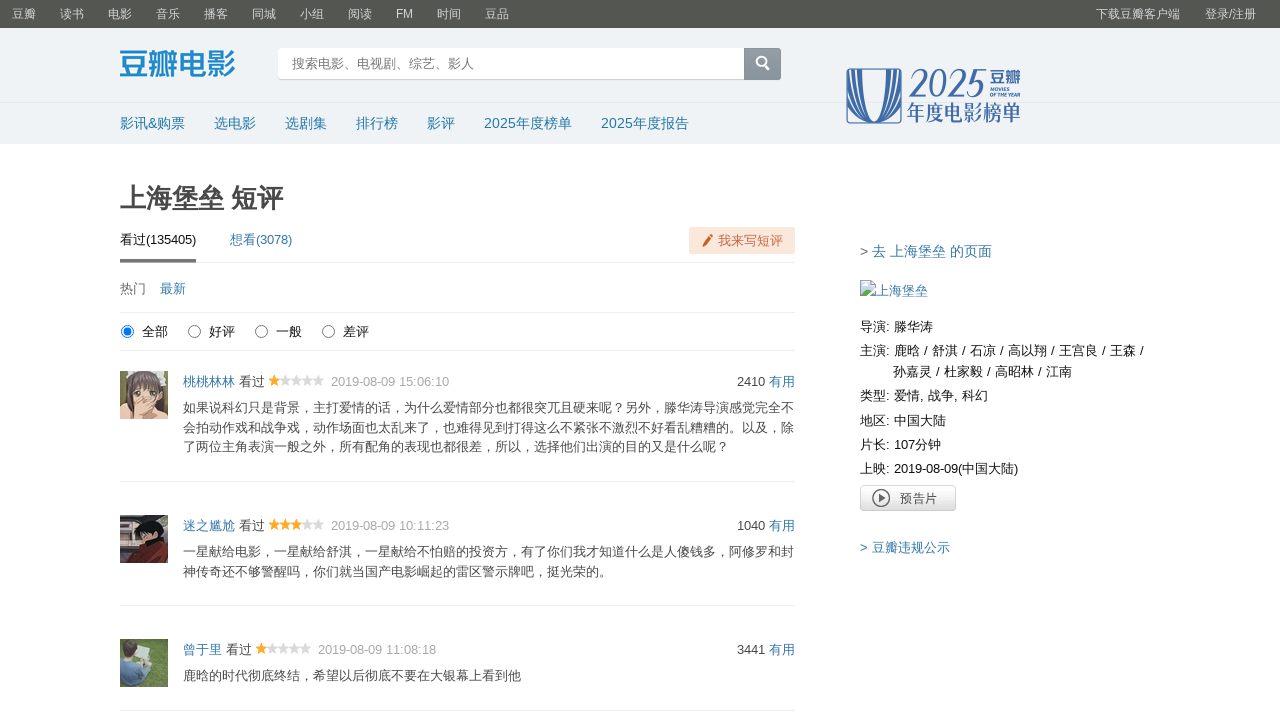